Tests student registration form by navigating to the registration page, filling out all required fields (name, email, contact, password, user type, gender), and submitting the form.

Starting URL: http://quiz.hematitecorp.com/#/

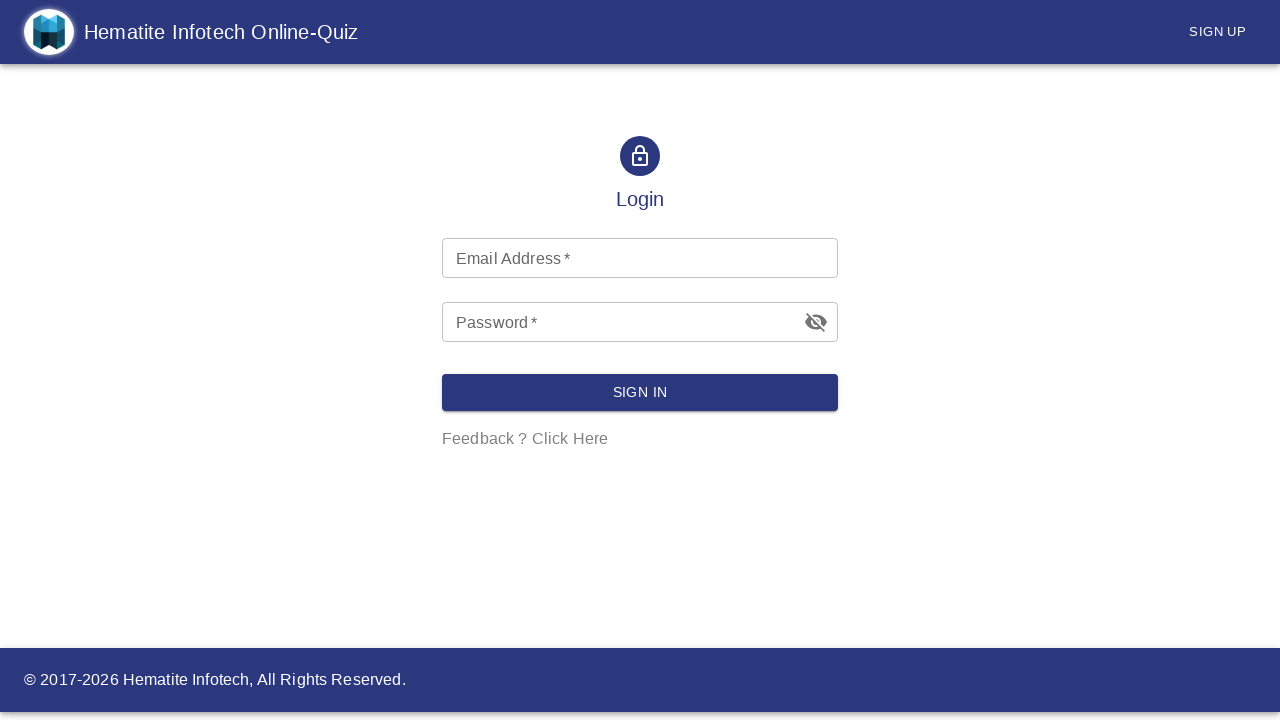

Clicked menu button to open navigation at (1218, 32) on button#basic-menu
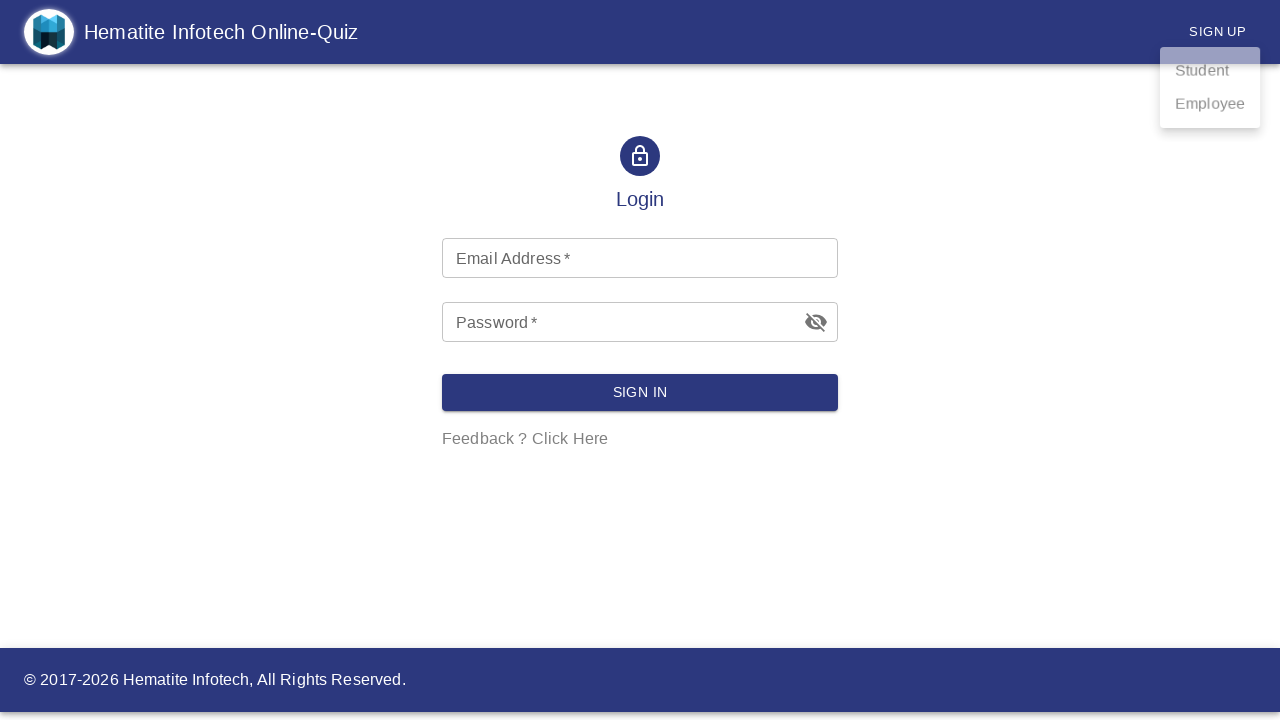

Selected 'Student' from menu options at (1212, 73) on li:has-text('Student')
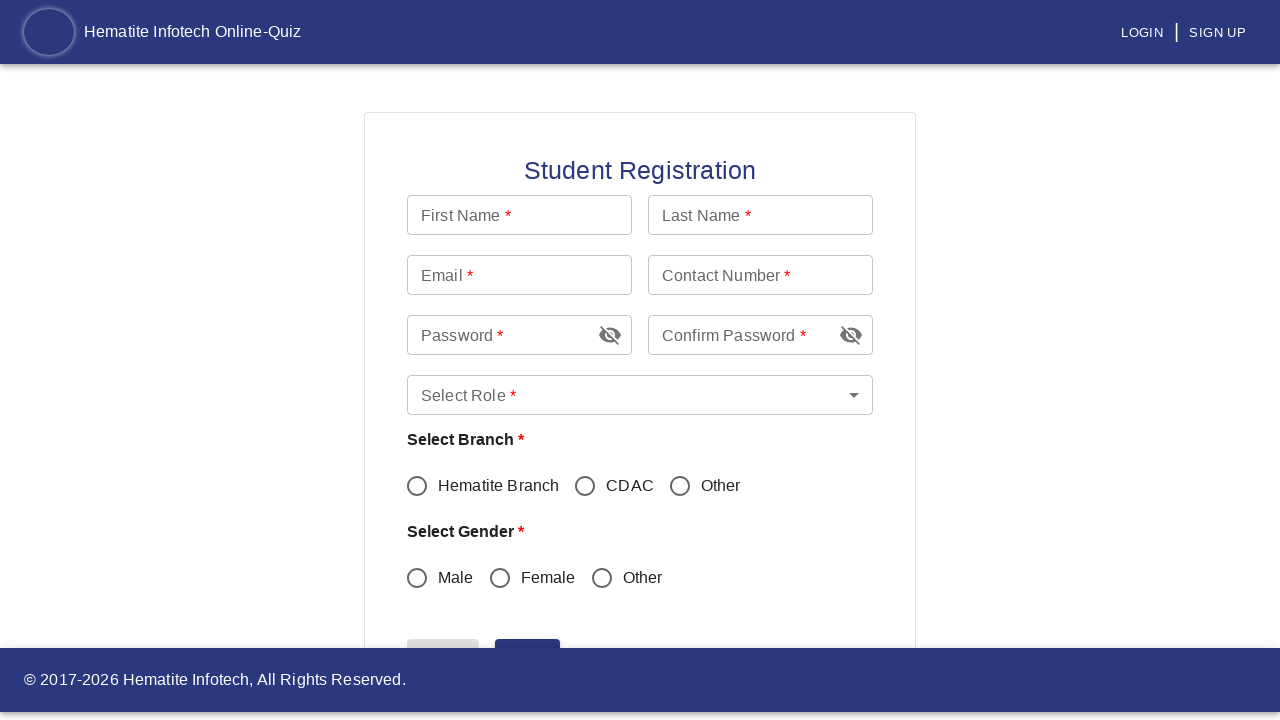

Student Registration form loaded
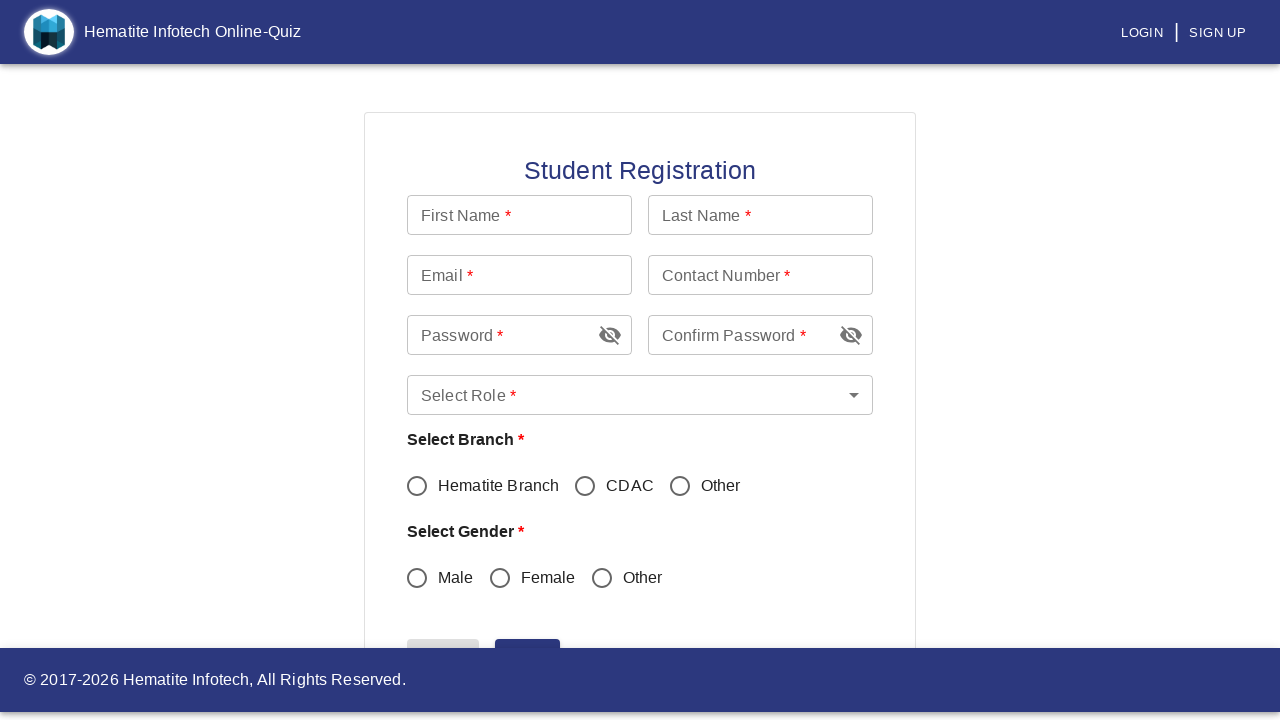

Filled first name field with 'Marcus' on input[name='fname']
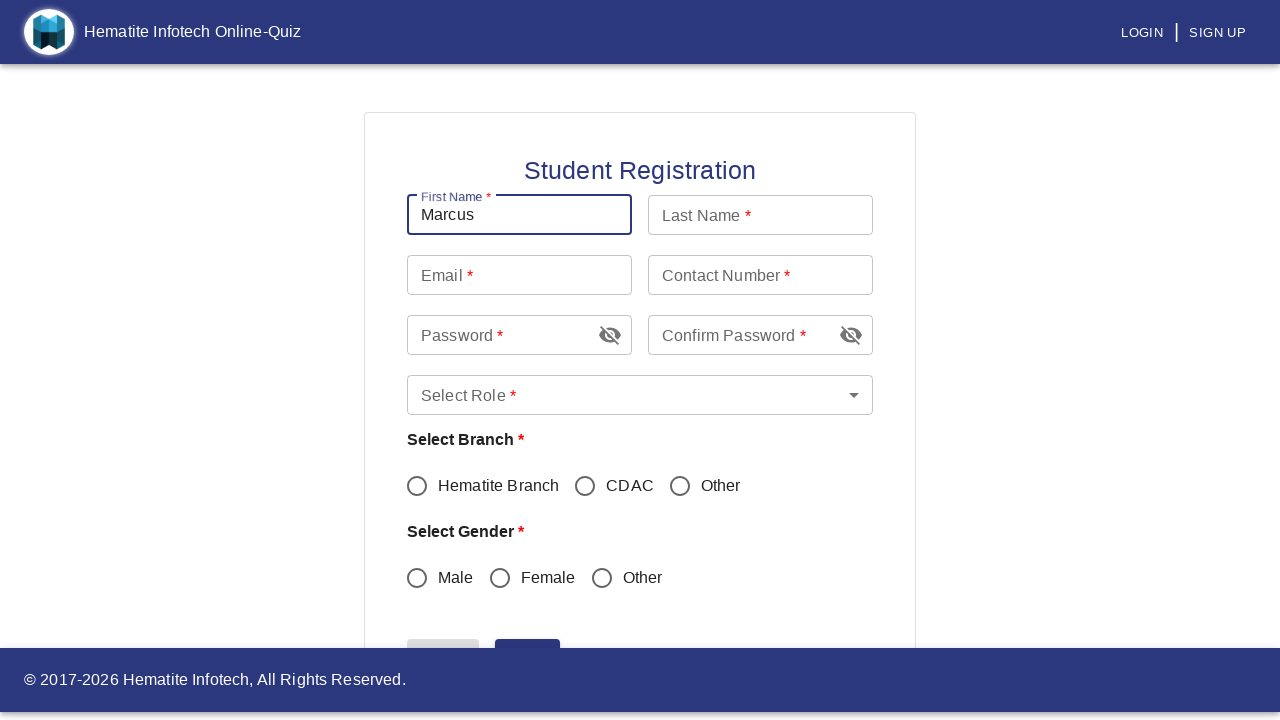

Filled last name field with 'Thompson' on input[name='lname']
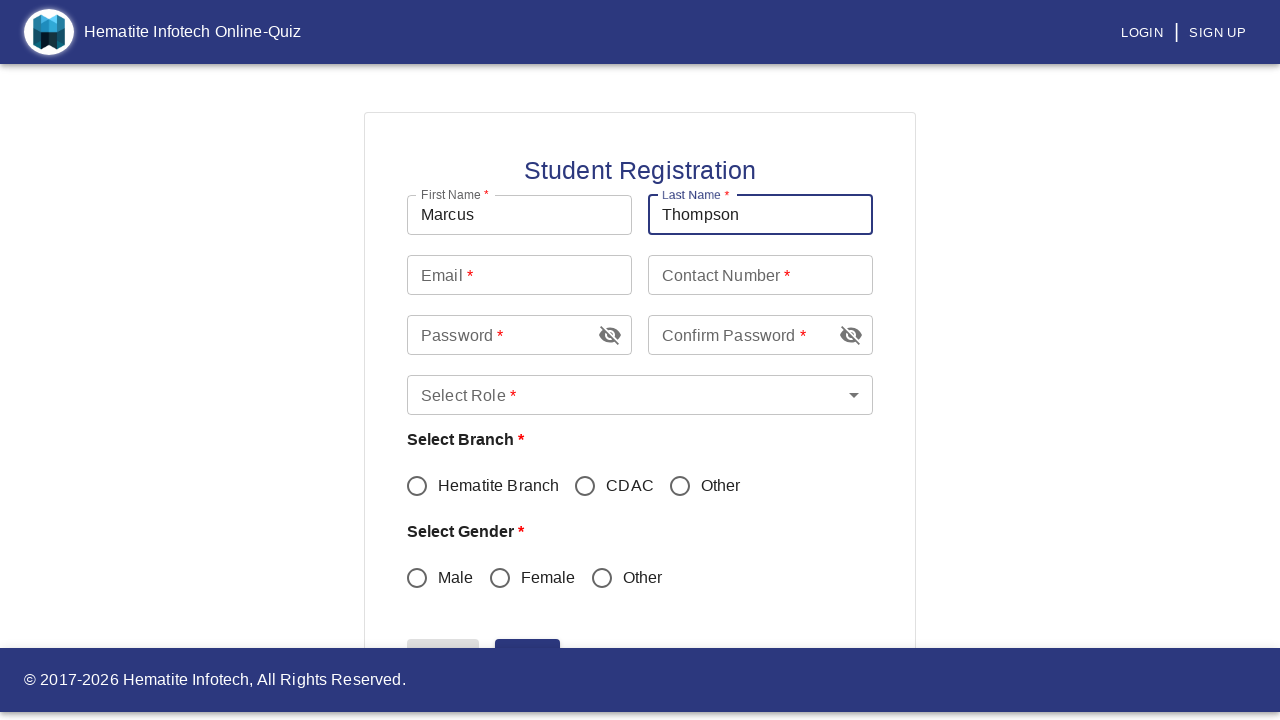

Filled email field with 'marcus.thompson92@example.com' on input[name='email']
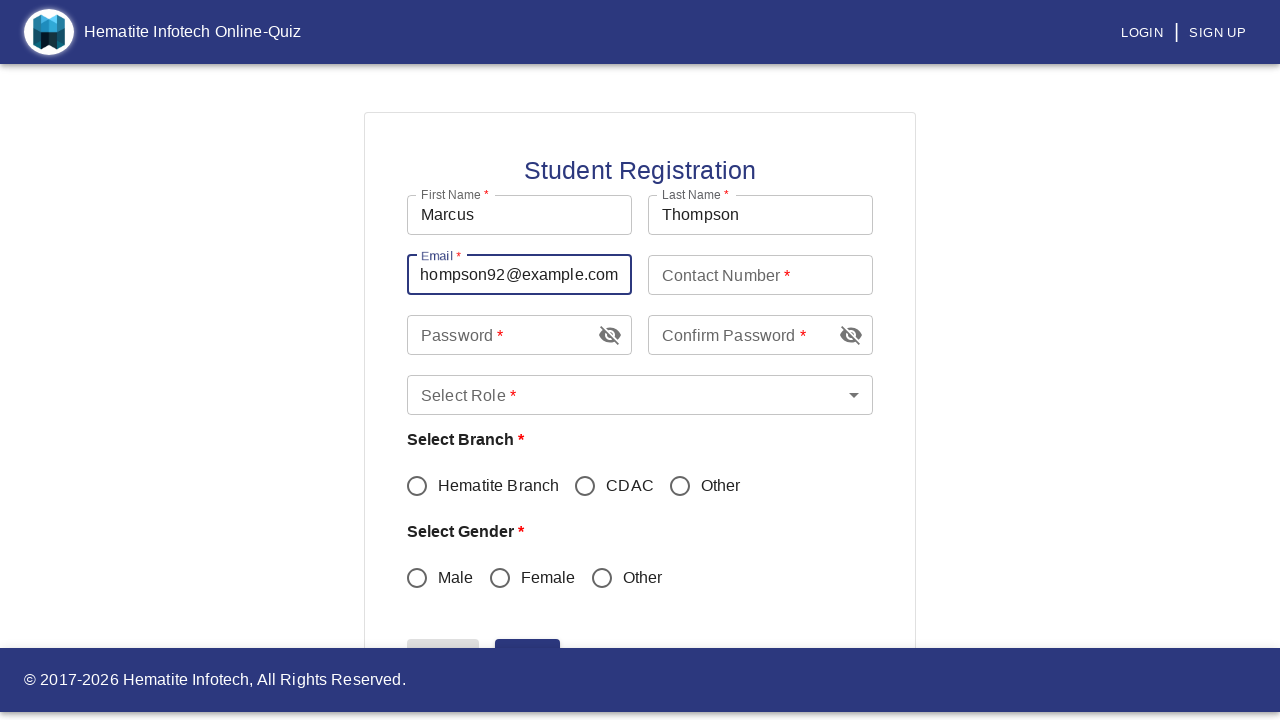

Filled contact number field with '7654321098' on input[name='contact']
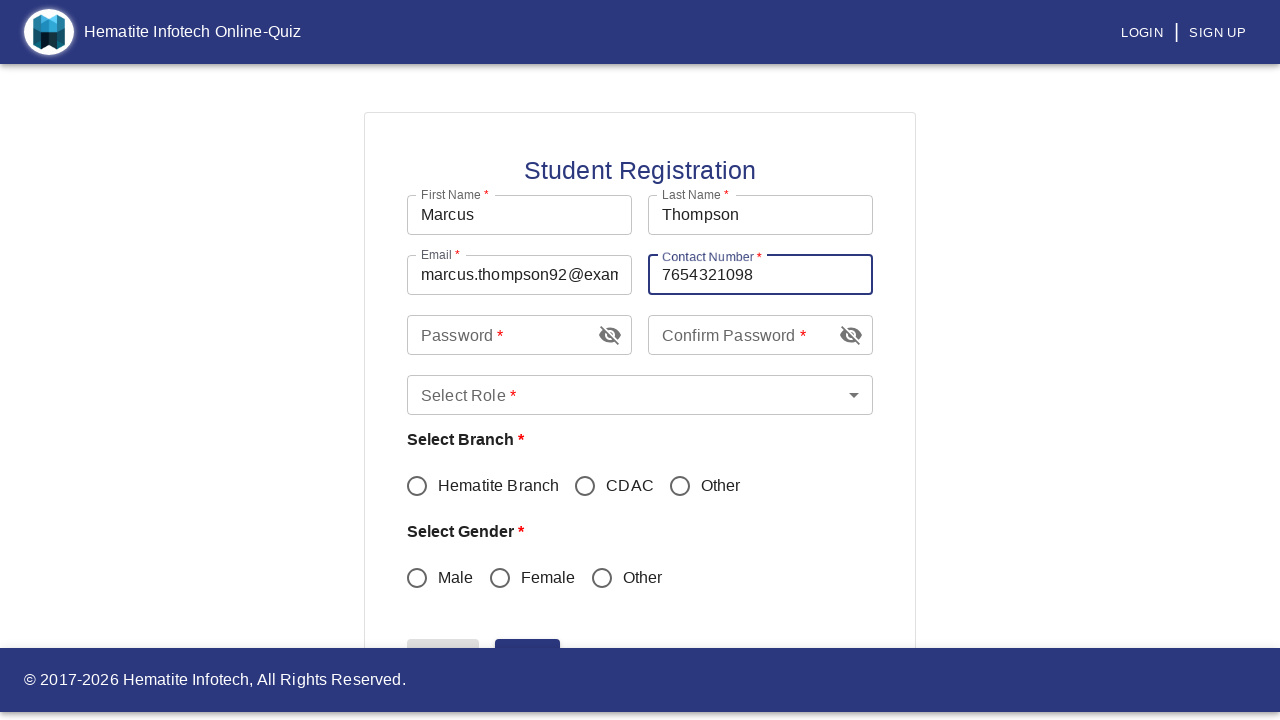

Filled password field with 'SecurePass@789' on input[name='password']
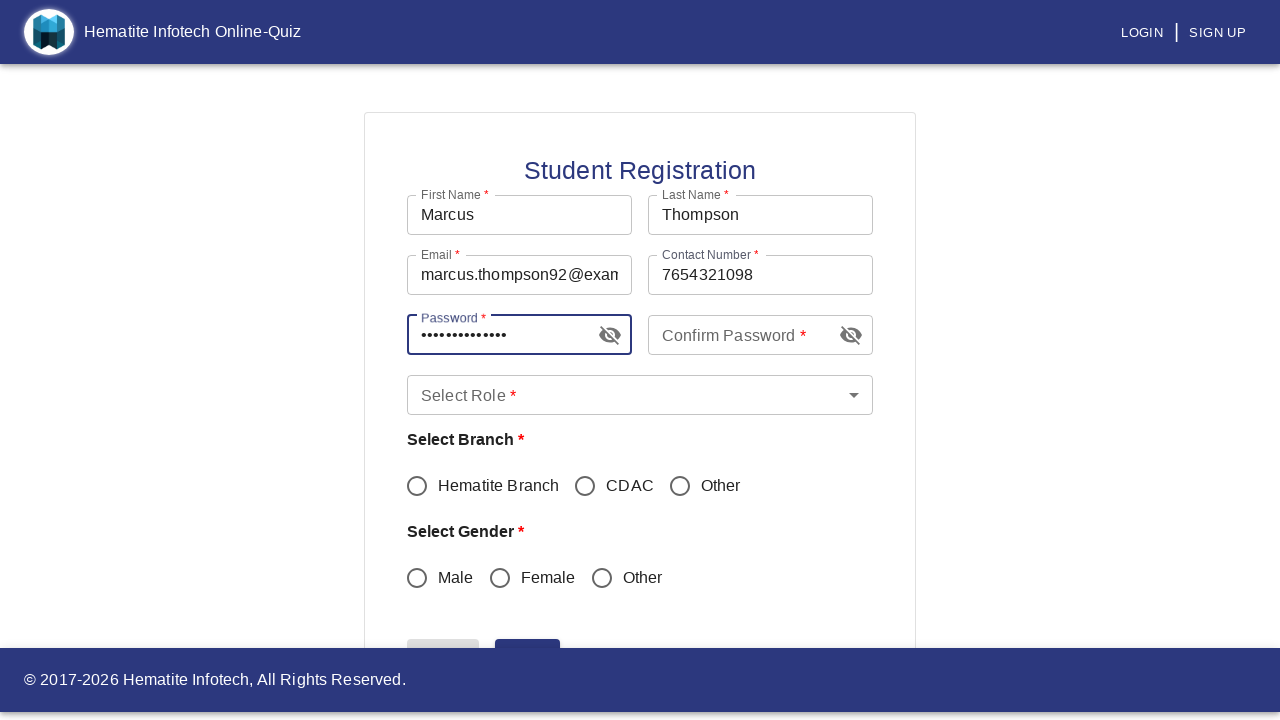

Filled confirm password field with 'SecurePass@789' on input[name='password2']
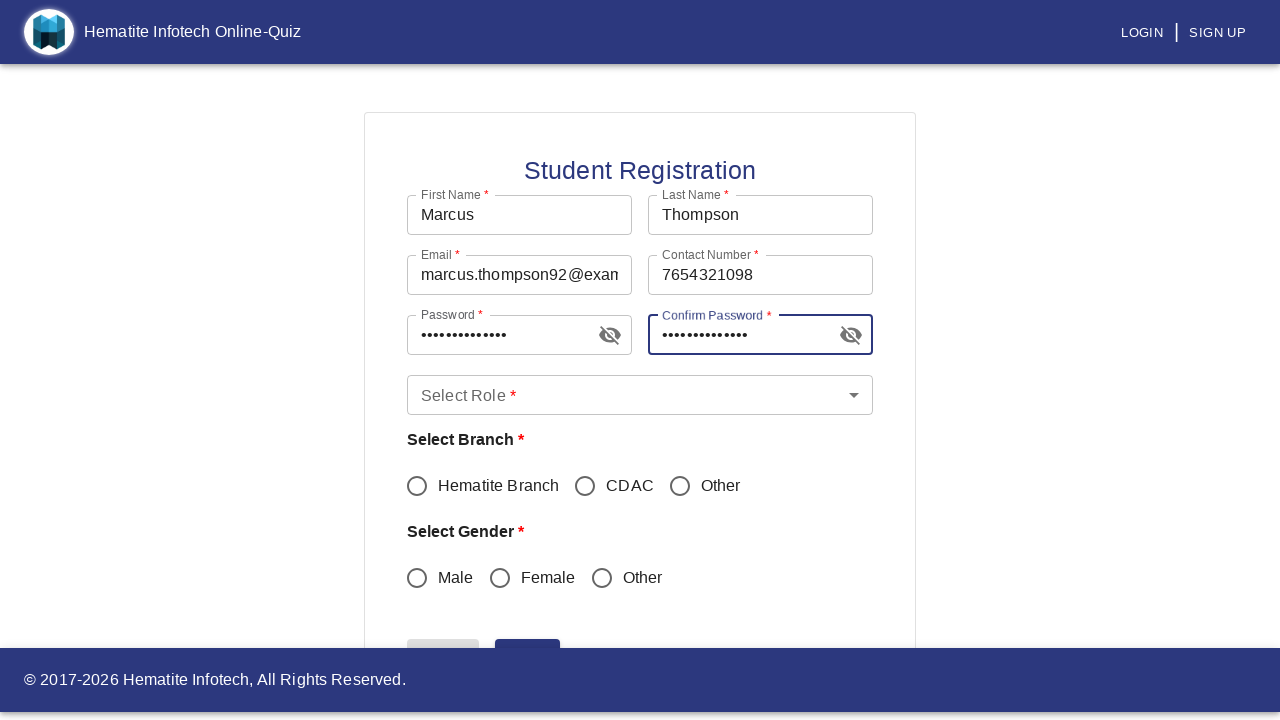

Clicked user type dropdown to open options at (640, 395) on div#demo-simple-select-autowidth-label
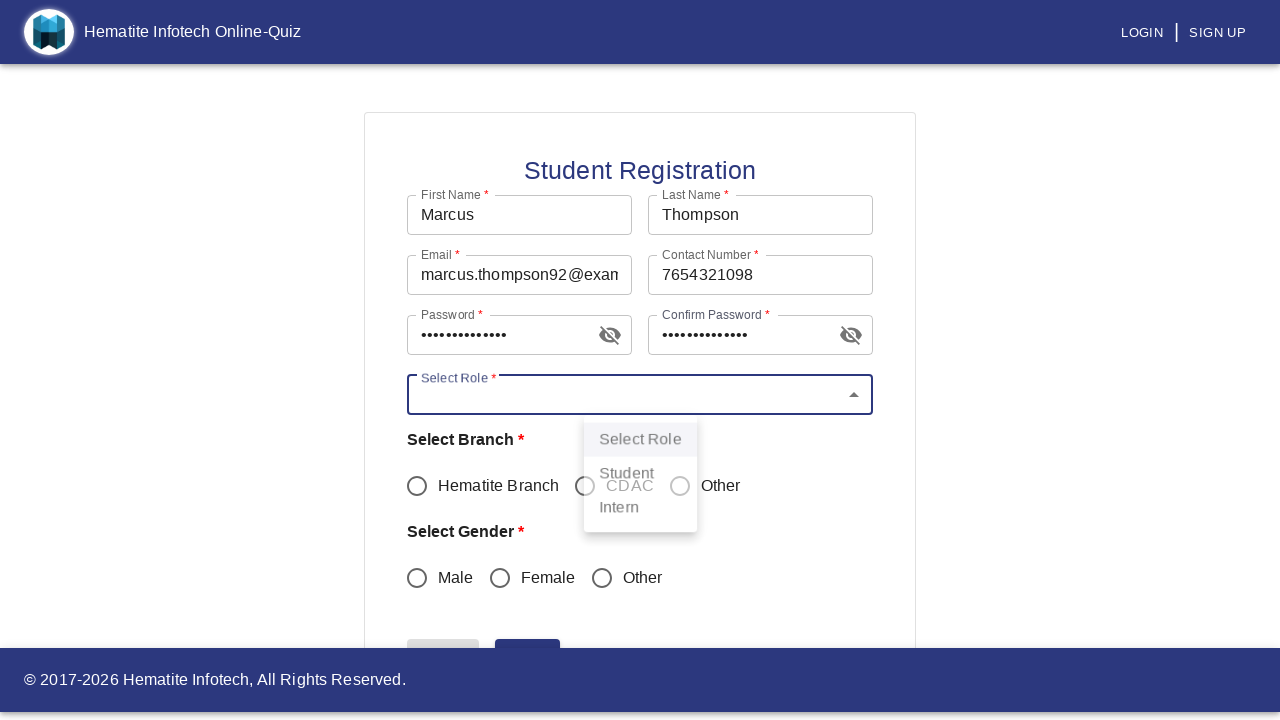

Selected 'Student' from user type dropdown at (640, 477) on li:has-text('Student')
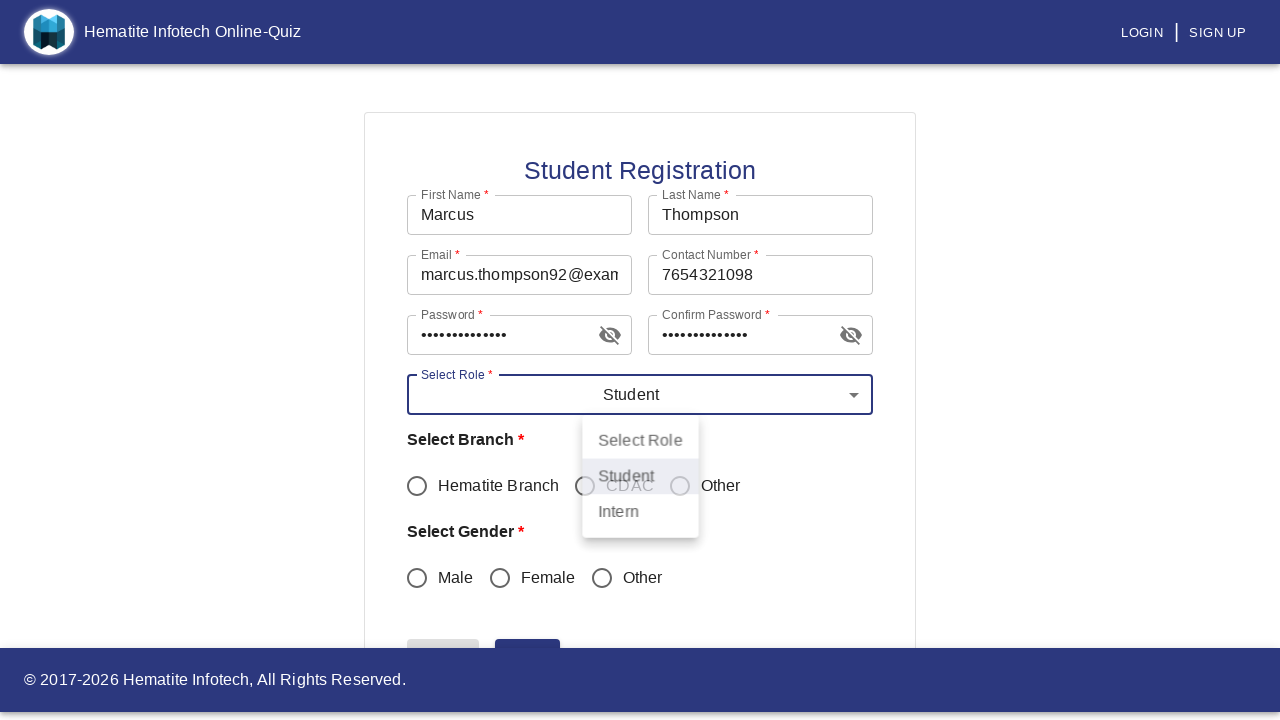

Clicked Branch checkbox/input field at (417, 486) on input[value='Branch']
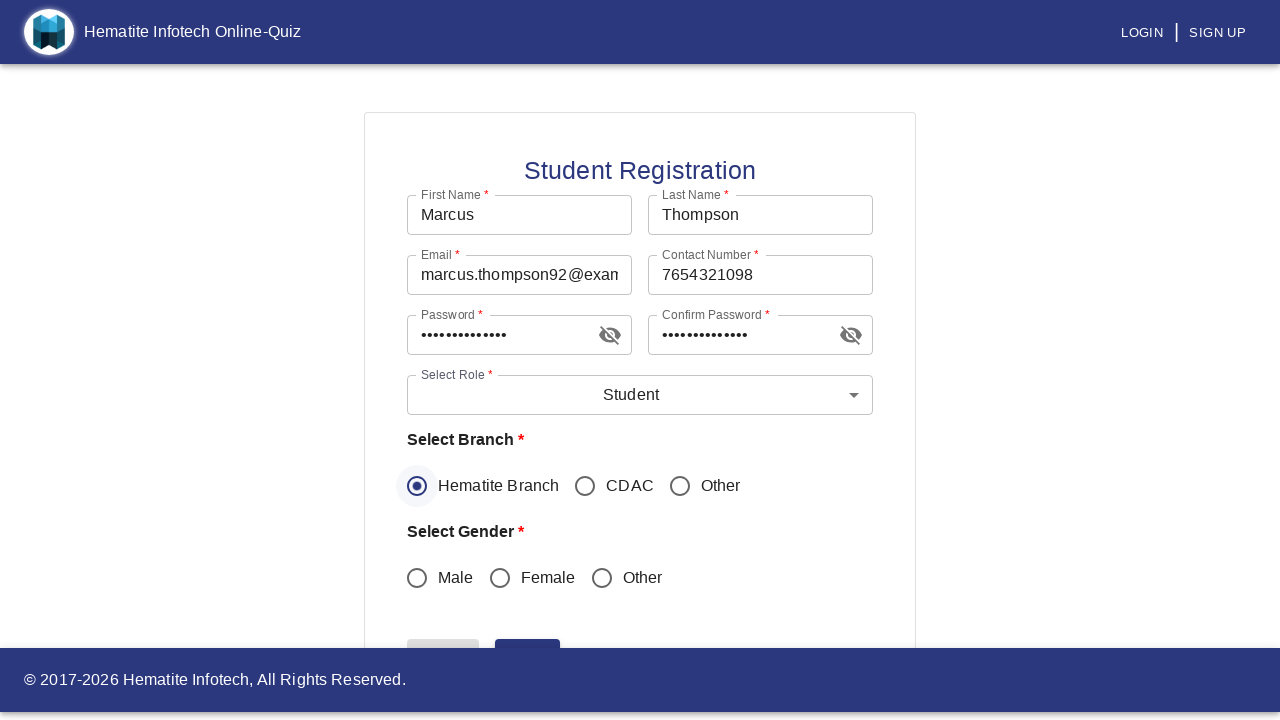

Selected male gender option using JavaScript
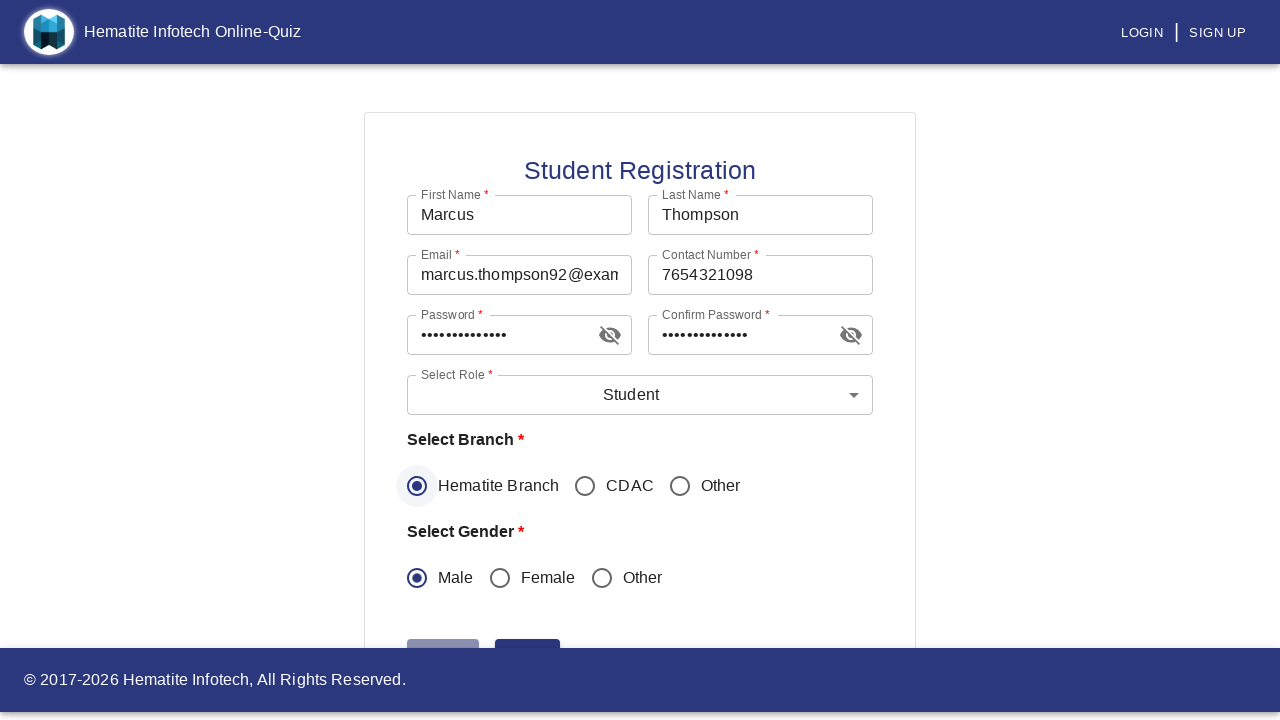

Clicked submit button to submit registration form
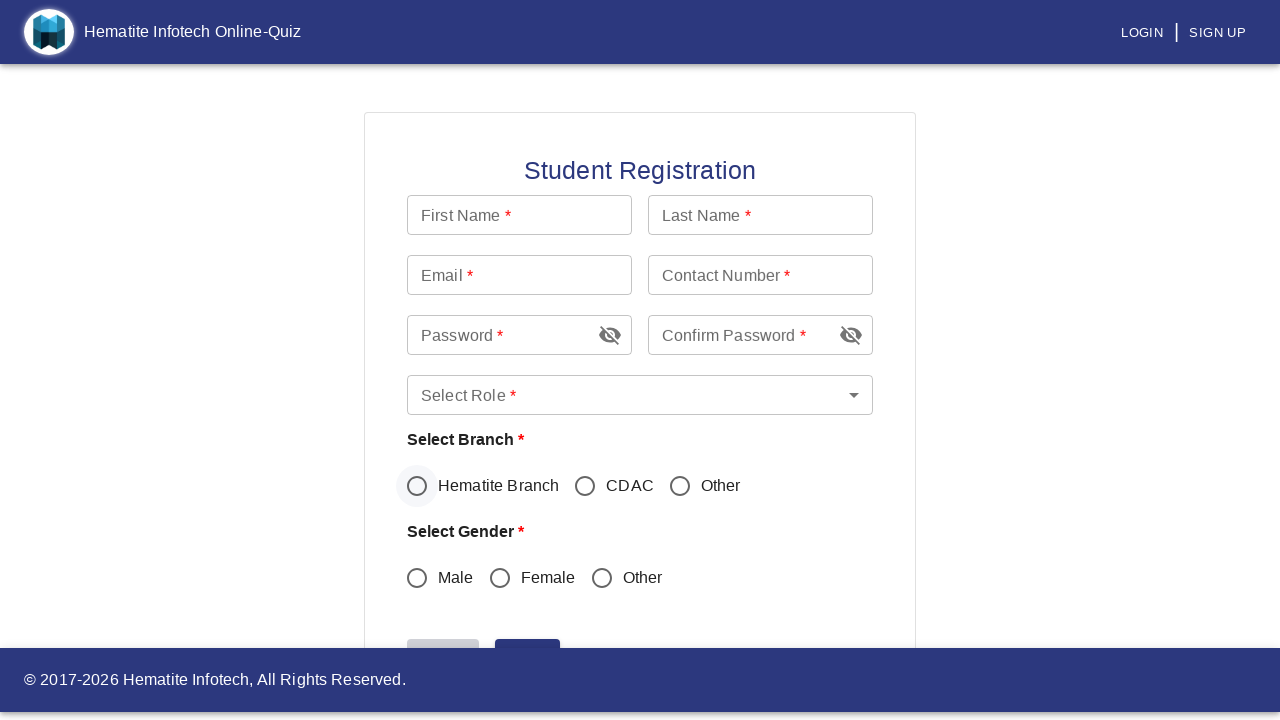

Waited 2 seconds for form submission to complete
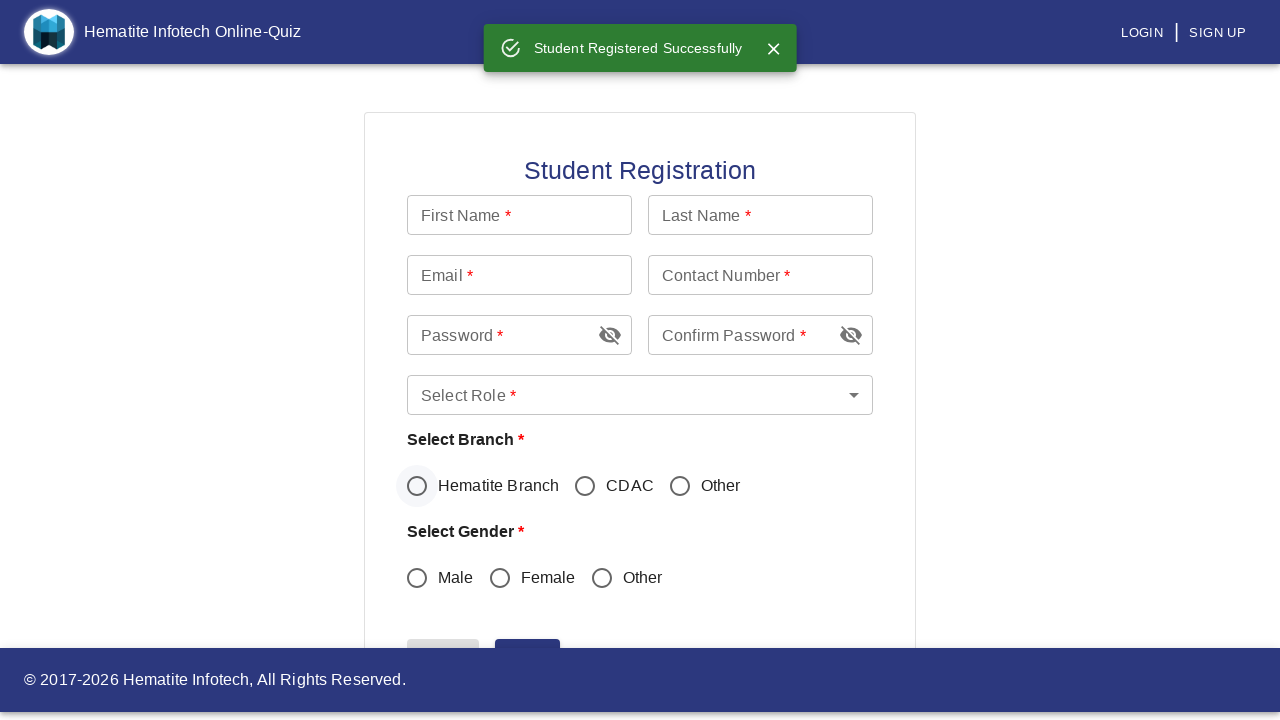

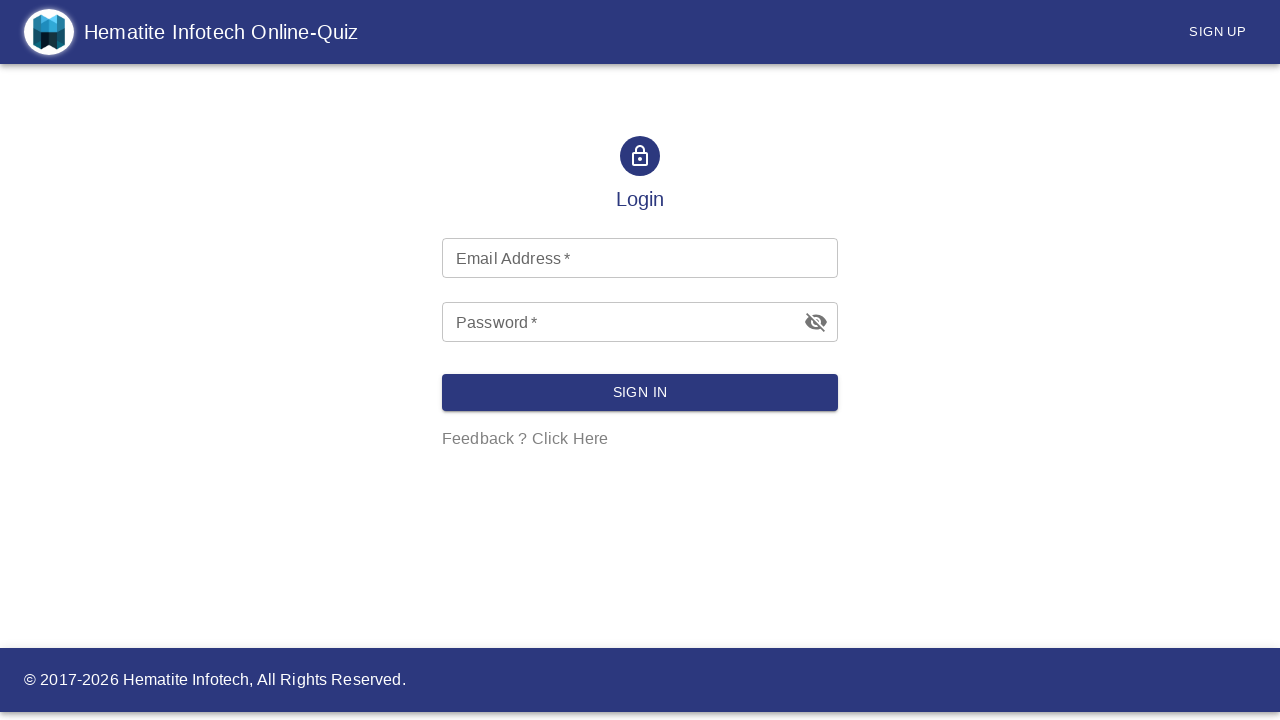